Tests the toggle-all button to mark all items as completed

Starting URL: https://todomvc.com/examples/react/dist/

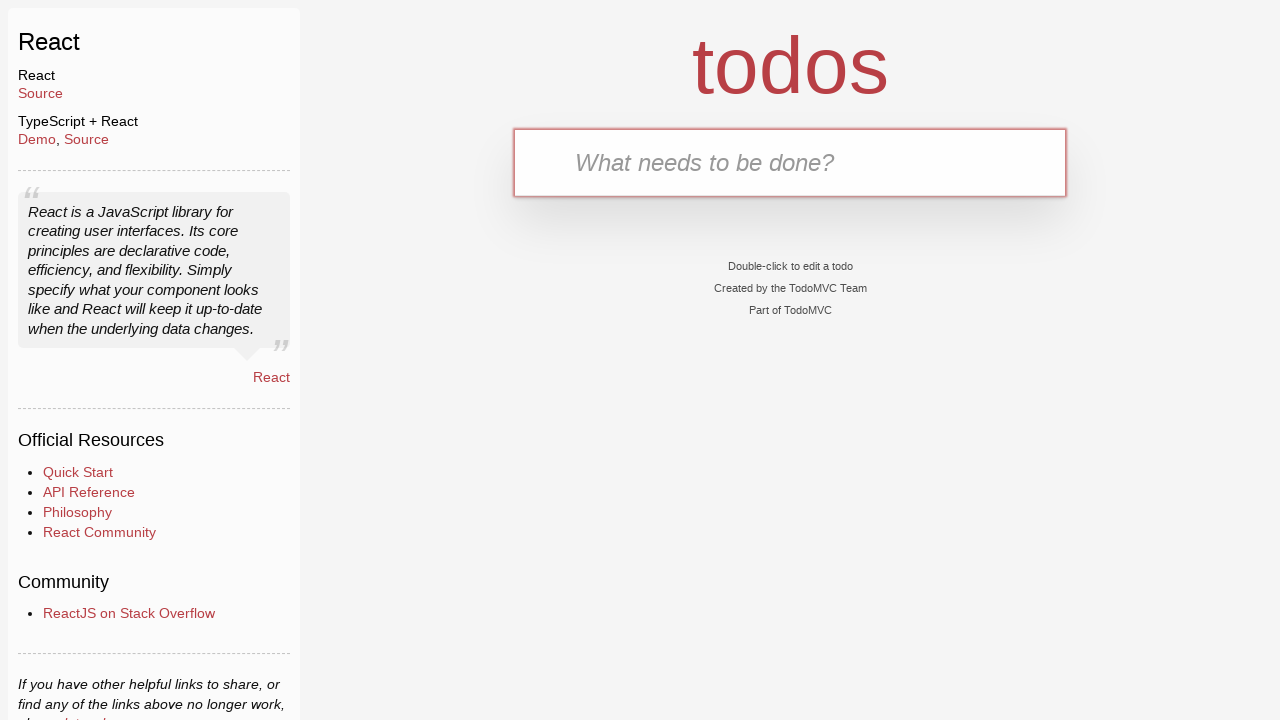

Filled todo input with 'First Item' on #todo-input
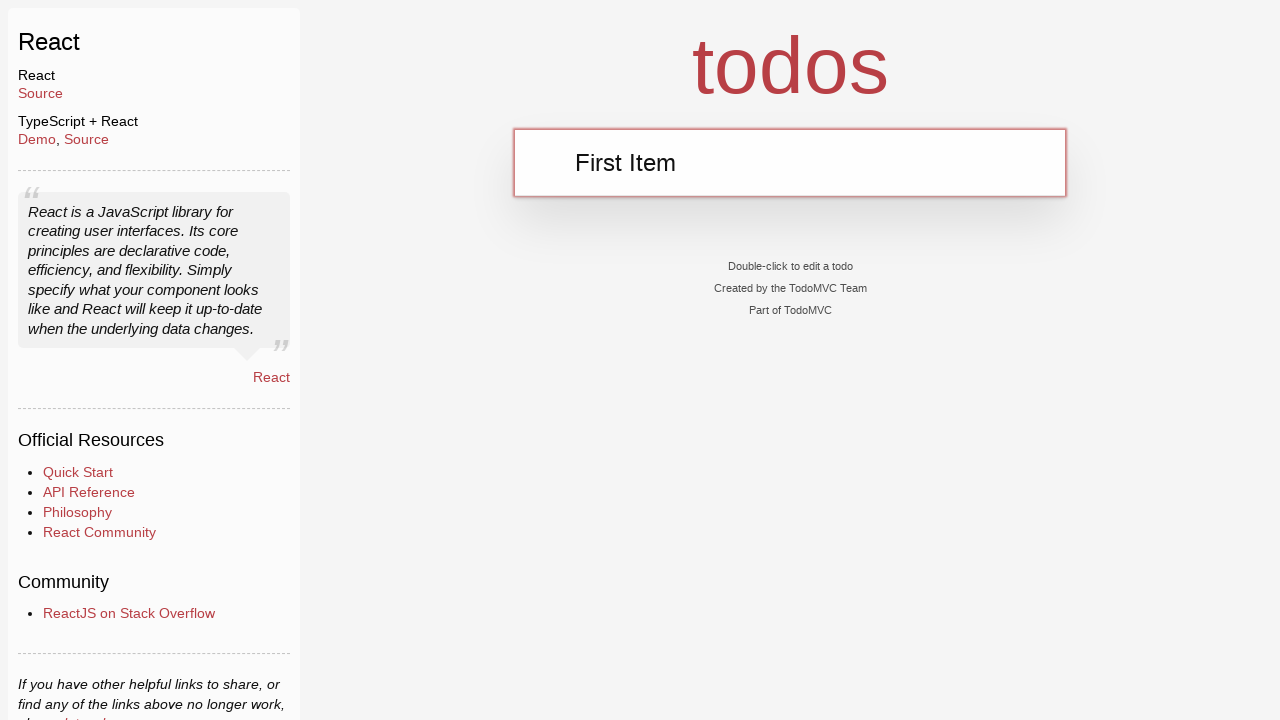

Pressed Enter to add first todo item on #todo-input
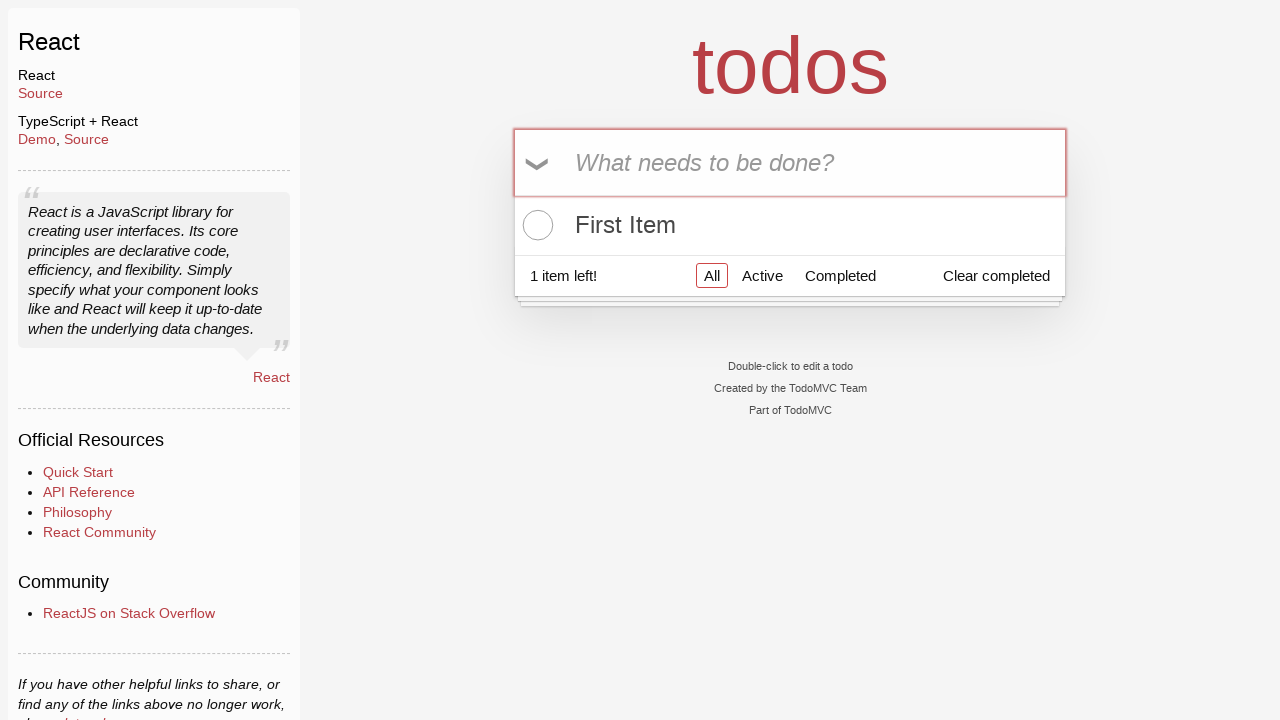

Filled todo input with 'Second Item' on #todo-input
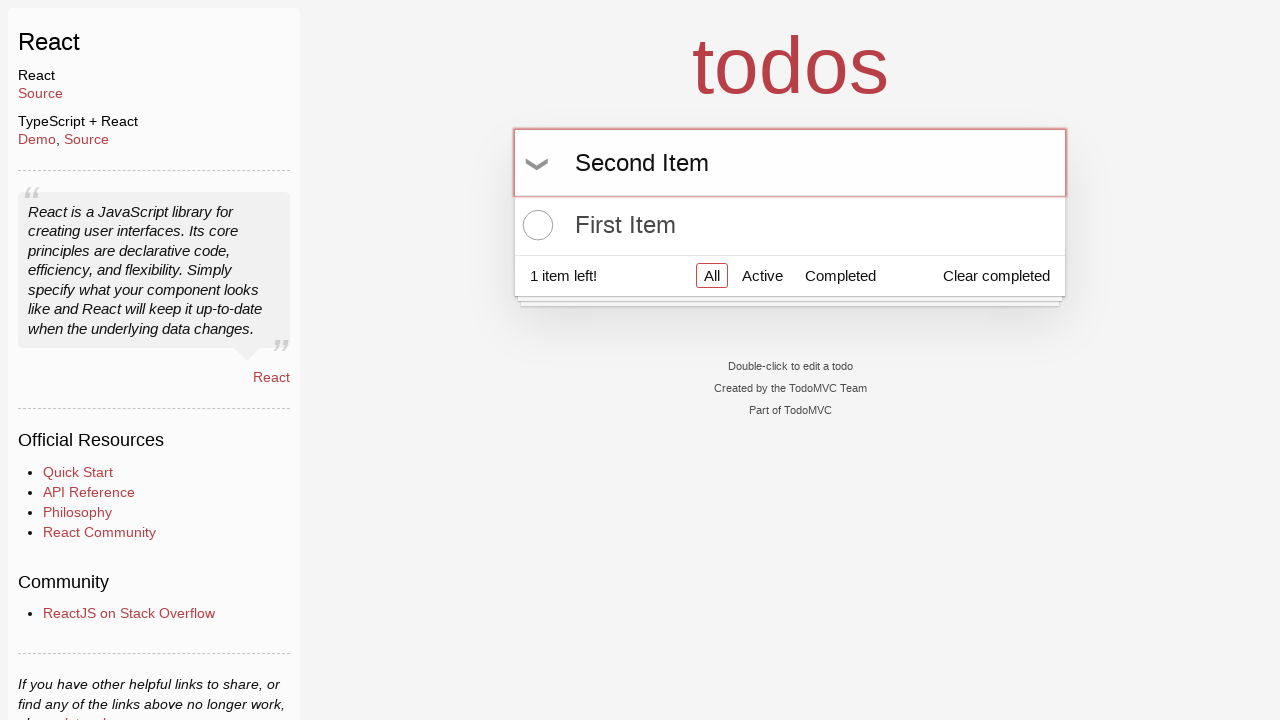

Pressed Enter to add second todo item on #todo-input
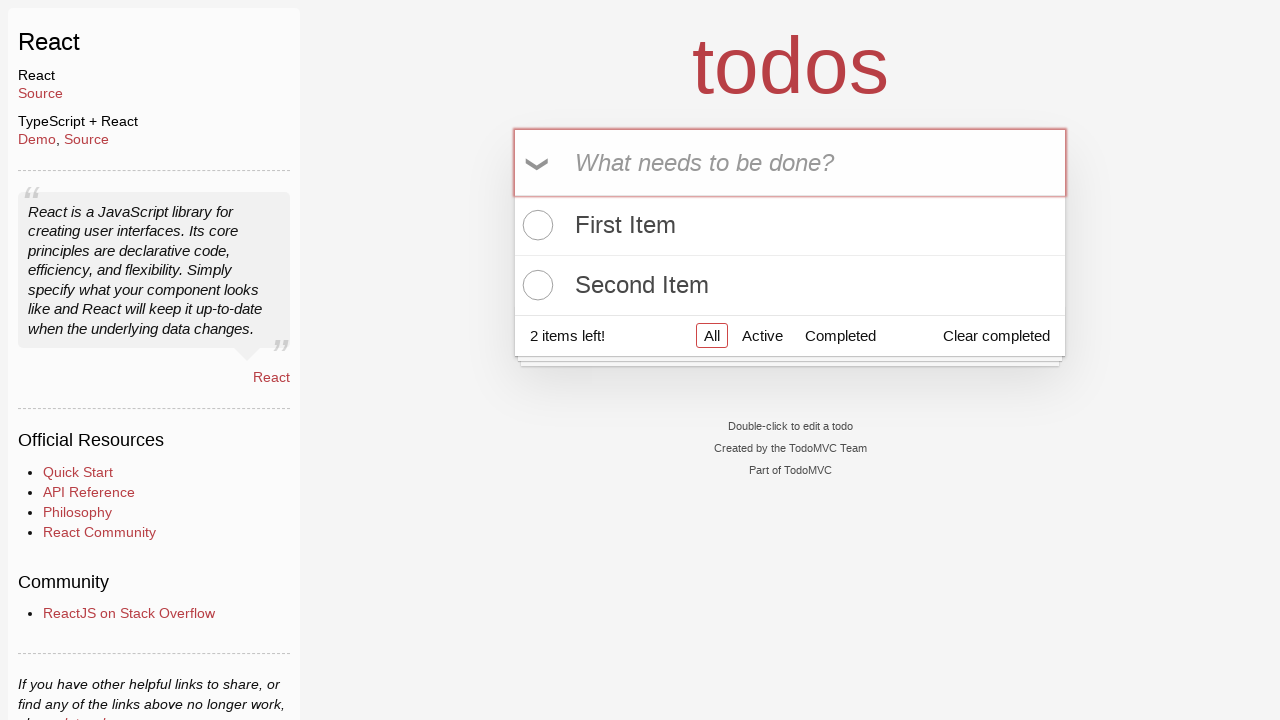

Clicked toggle-all button to mark all items as completed at (539, 163) on .toggle-all
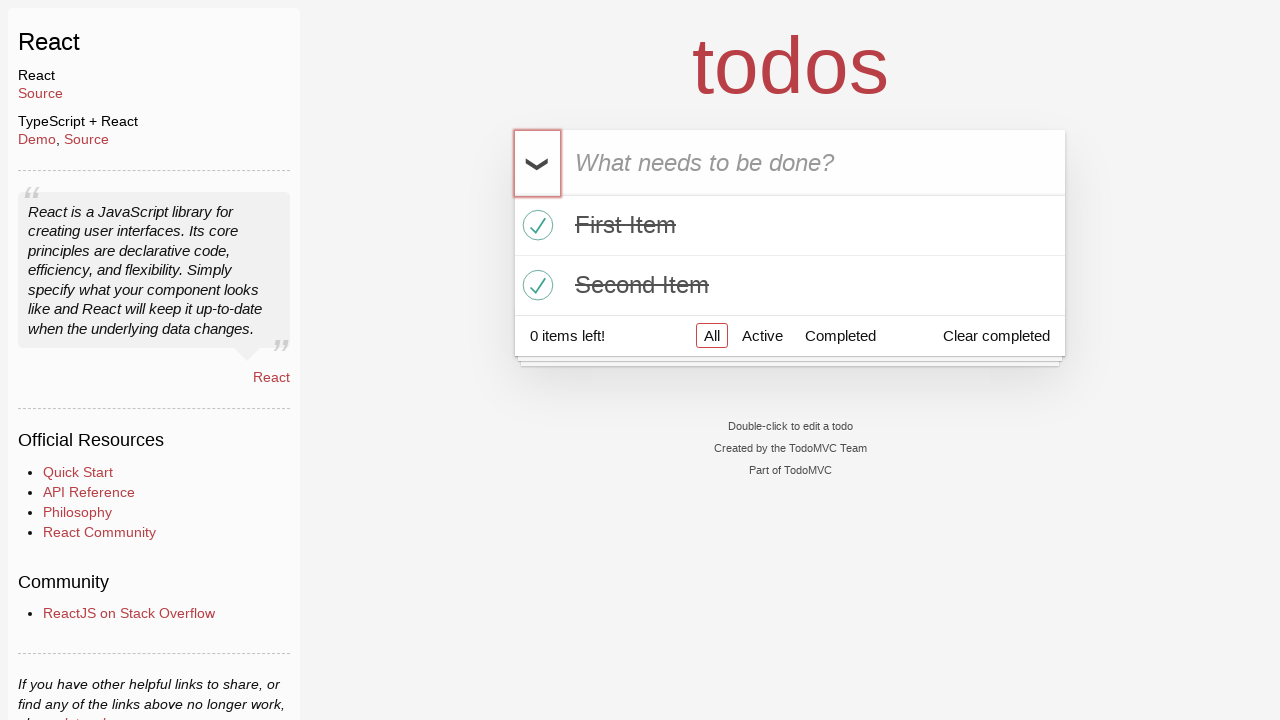

Retrieved todo count text from page
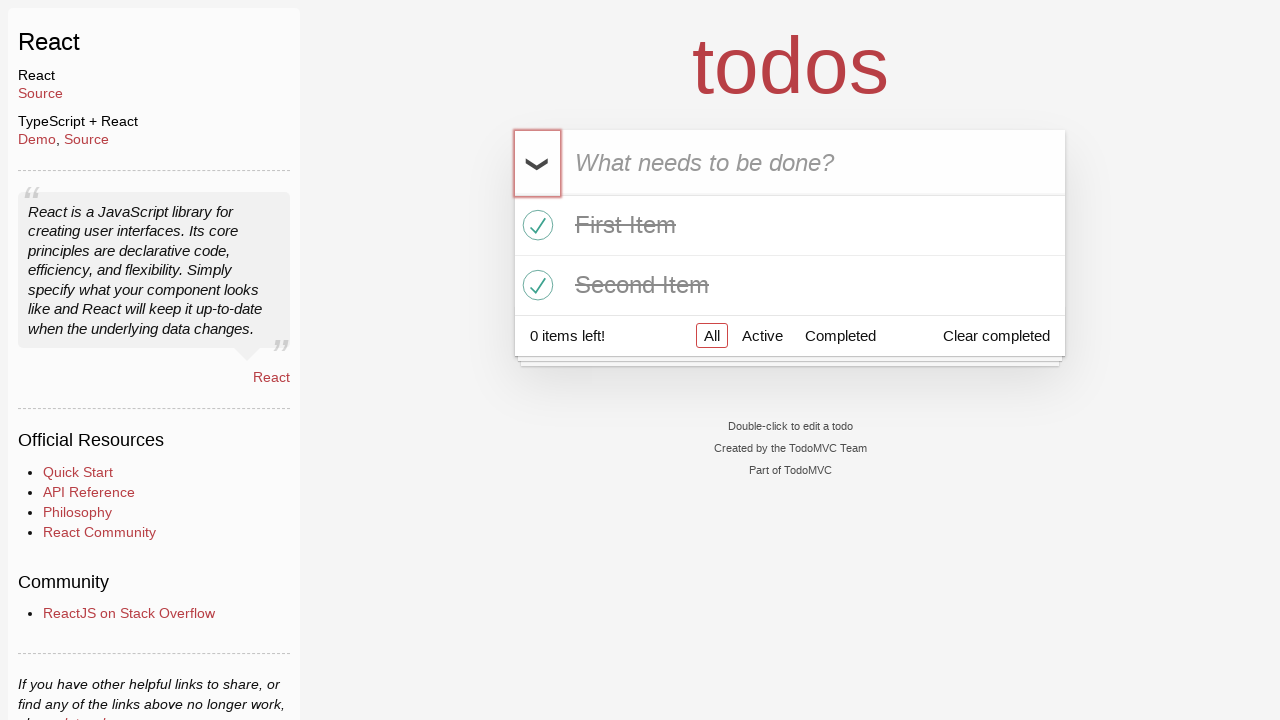

Verified that todo count displays '0 items left!' - all items are completed
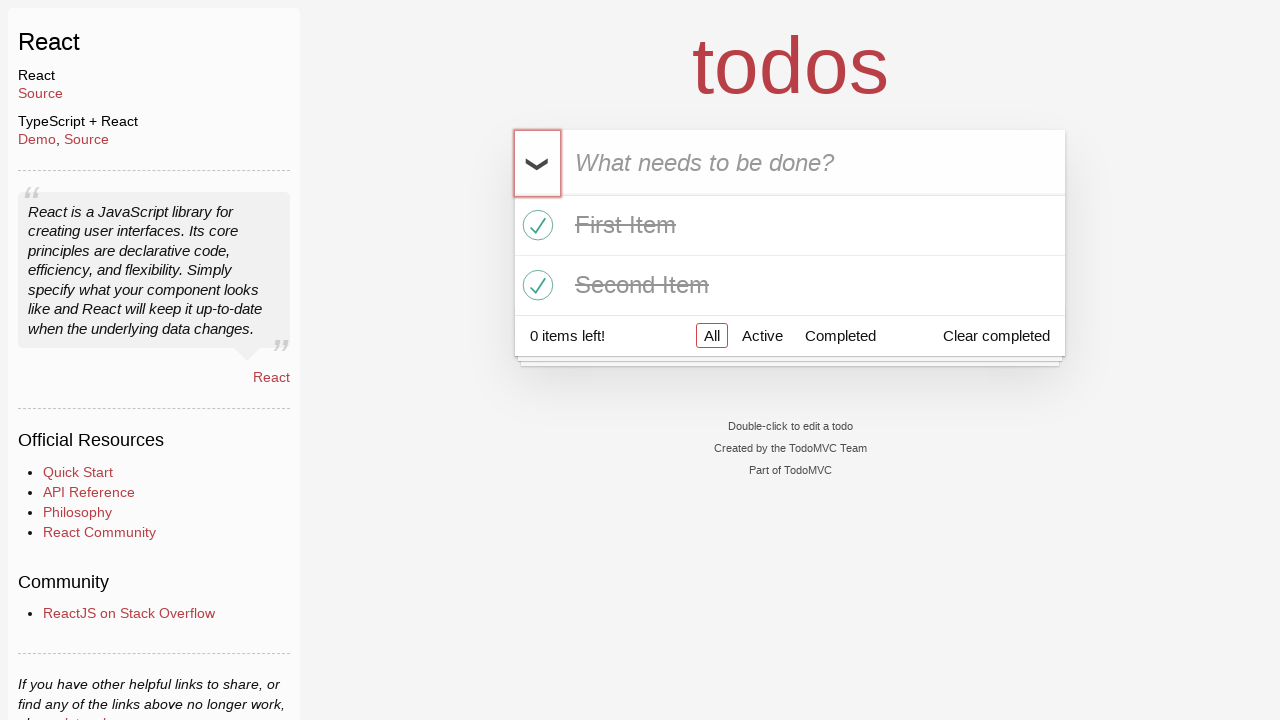

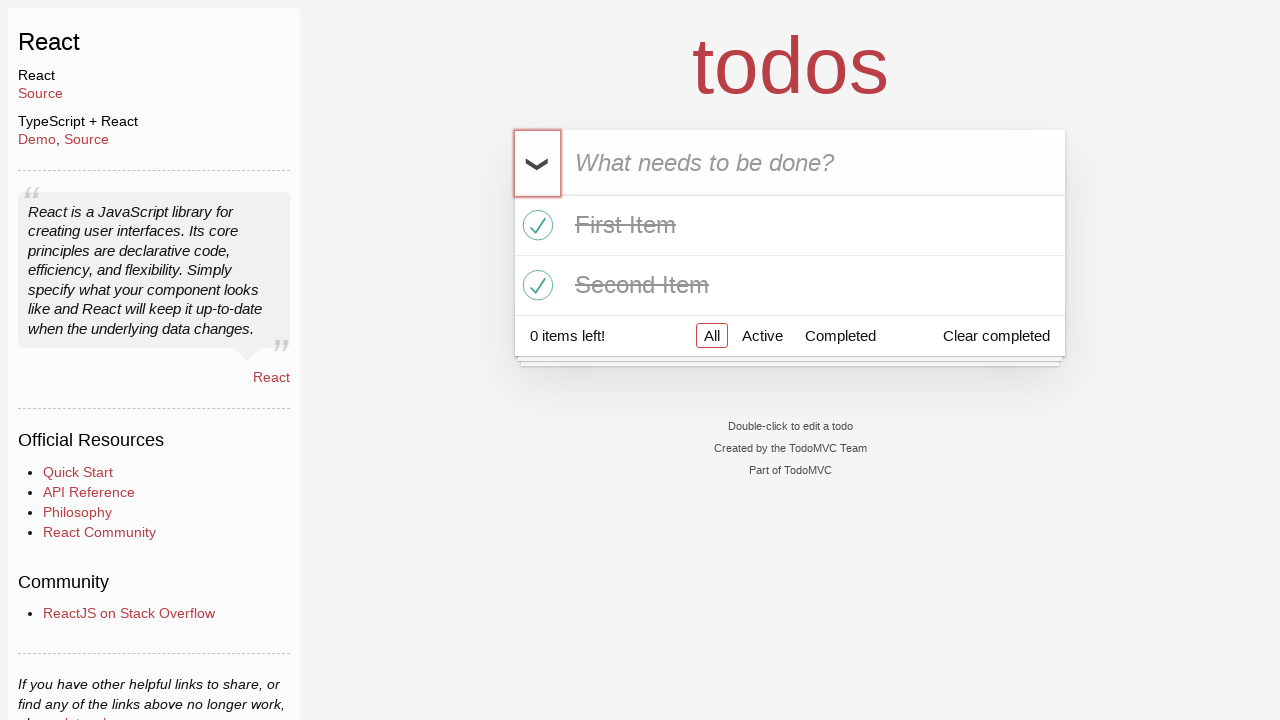